Tests a todo app by adding a new item to the list, then marking all items (including 5 pre-existing ones) as complete by clicking their checkboxes.

Starting URL: https://lambdatest.github.io/sample-todo-app/

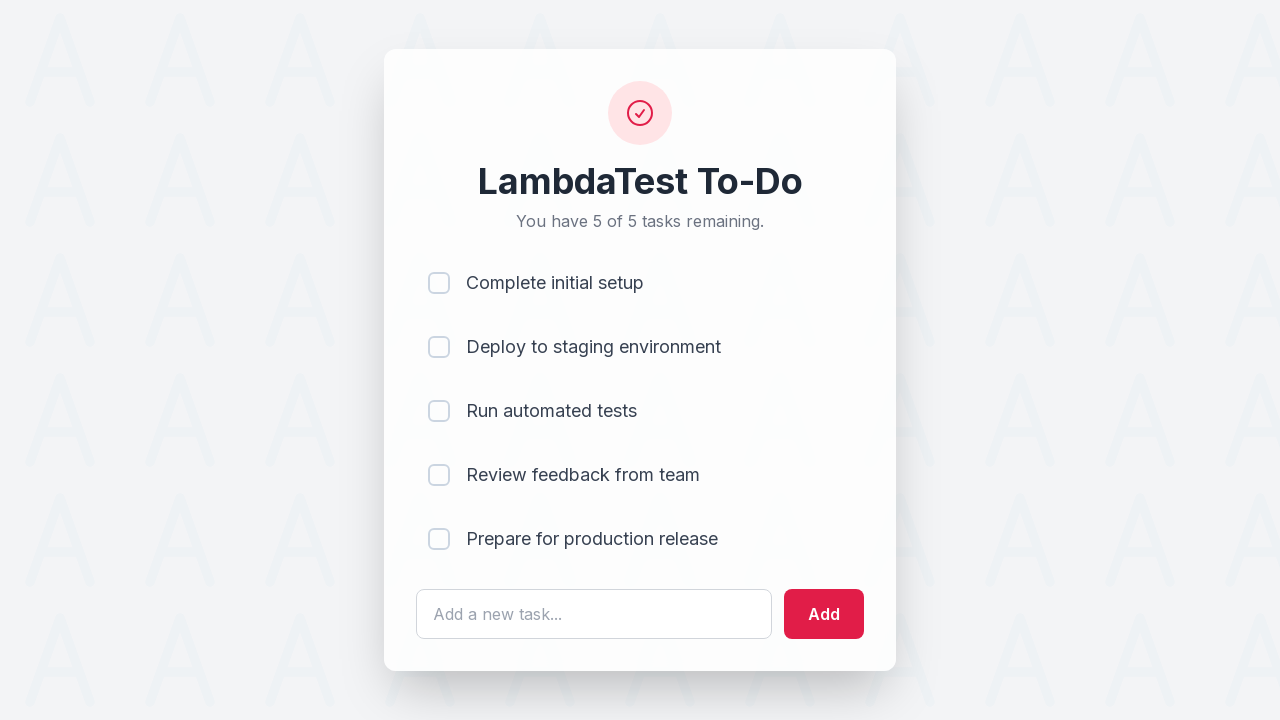

Waited for todo input field to load
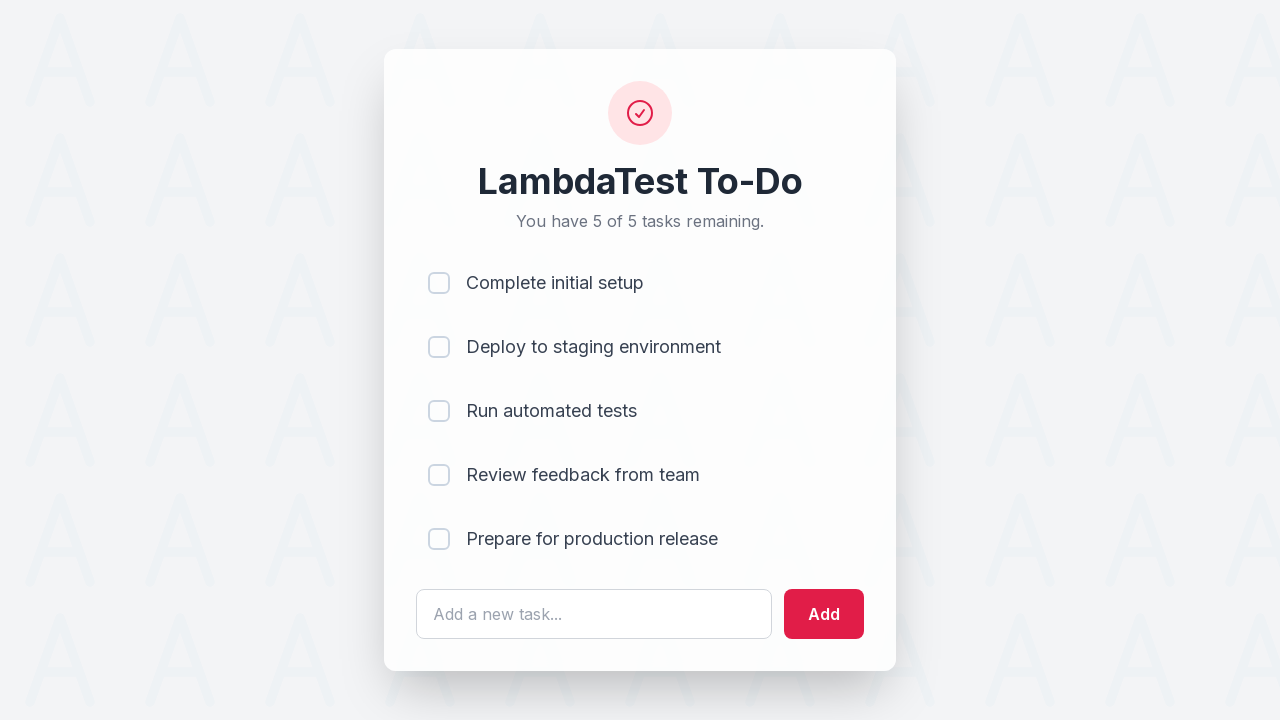

Clicked todo input field to add new item 1 at (594, 614) on #sampletodotext
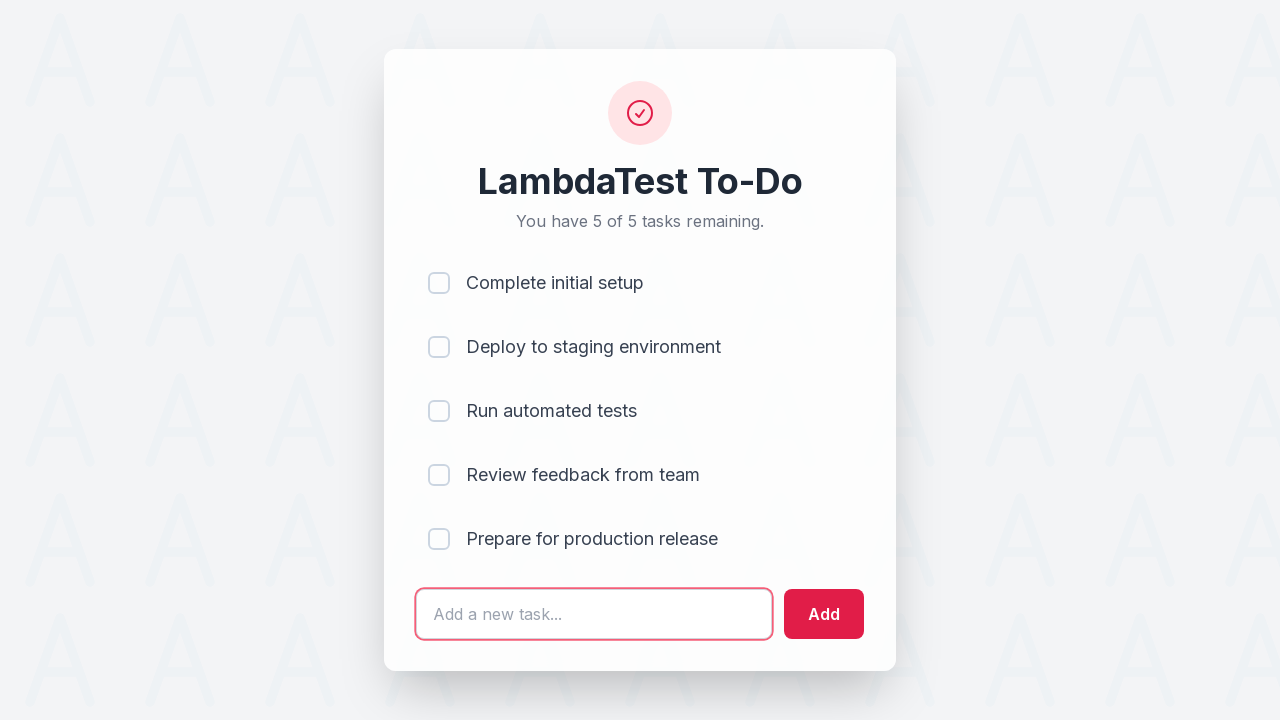

Filled input with new todo text: 'Adding a new item 1' on #sampletodotext
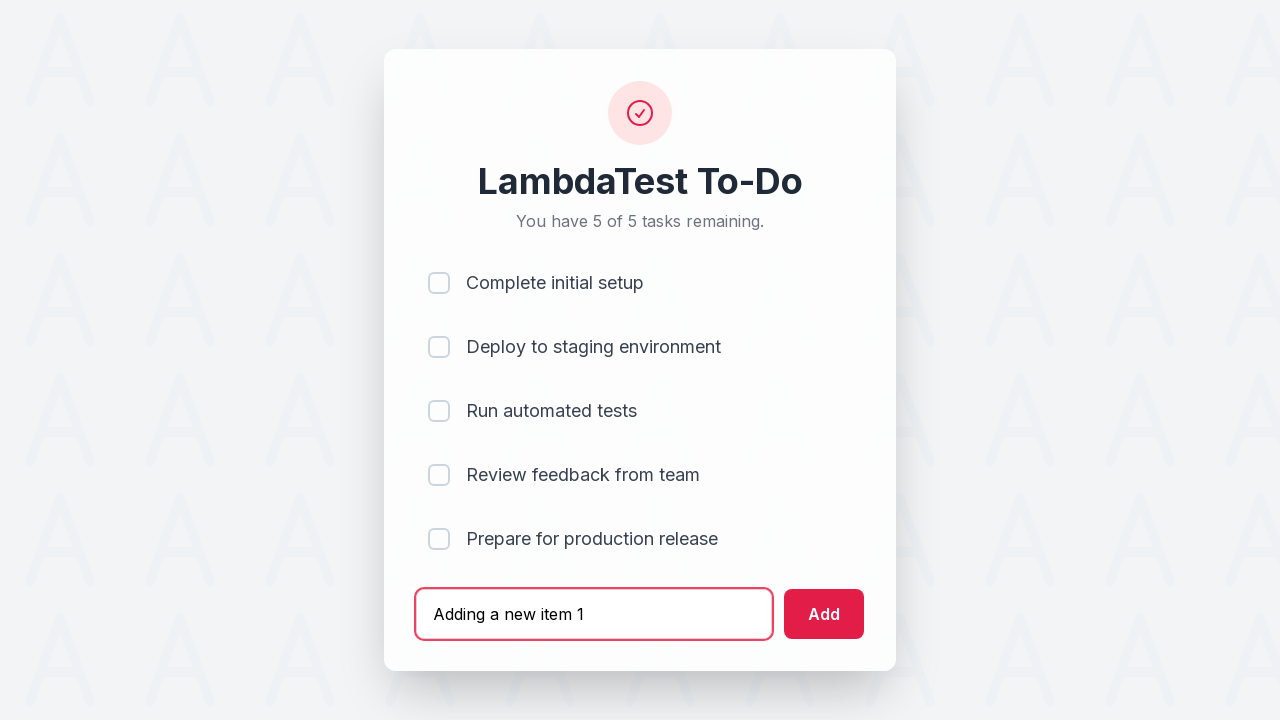

Pressed Enter to add new todo item 1 on #sampletodotext
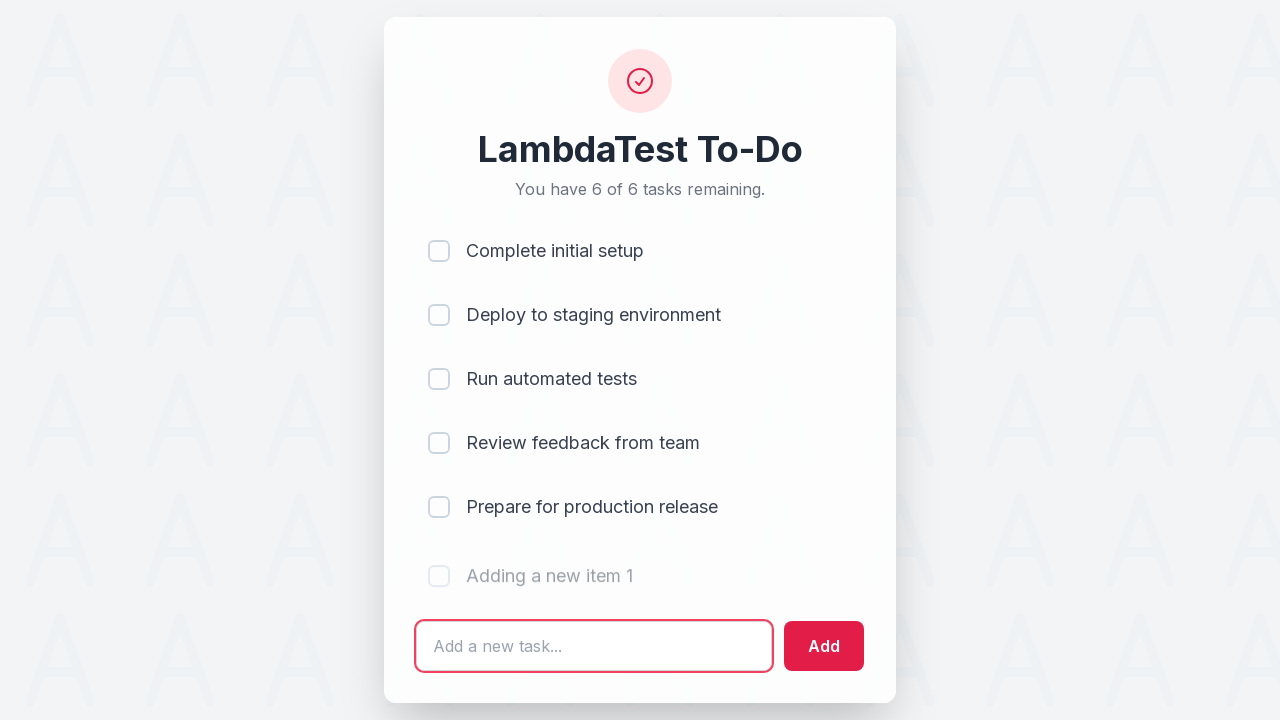

Waited 500ms for new item to be added
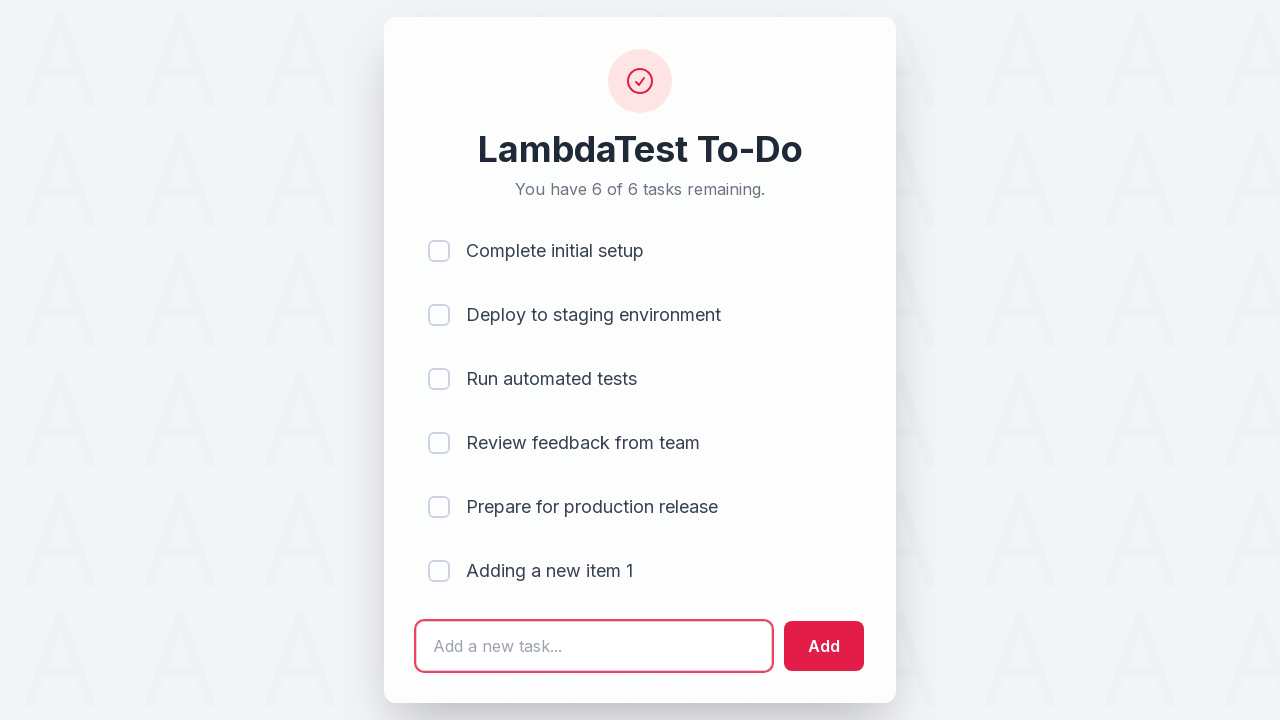

Clicked checkbox 1 to mark item as complete at (439, 251) on (//input[@type='checkbox'])[1]
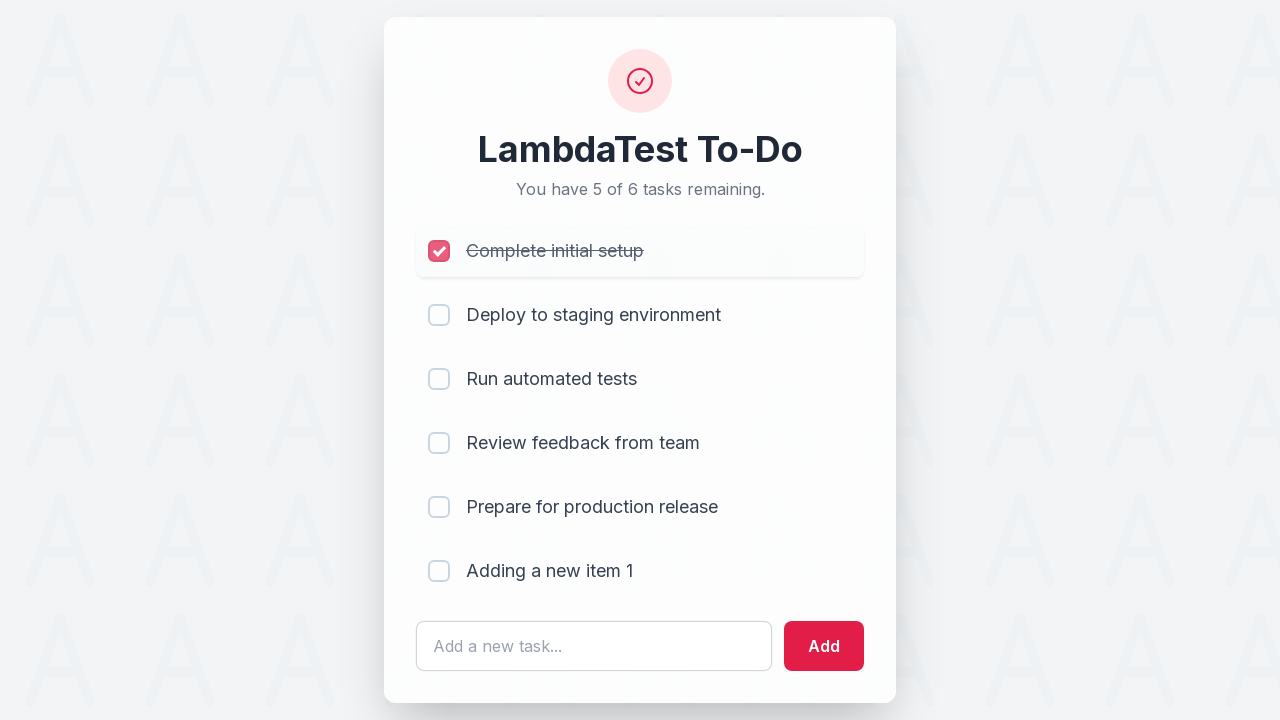

Waited 300ms after clicking checkbox 1
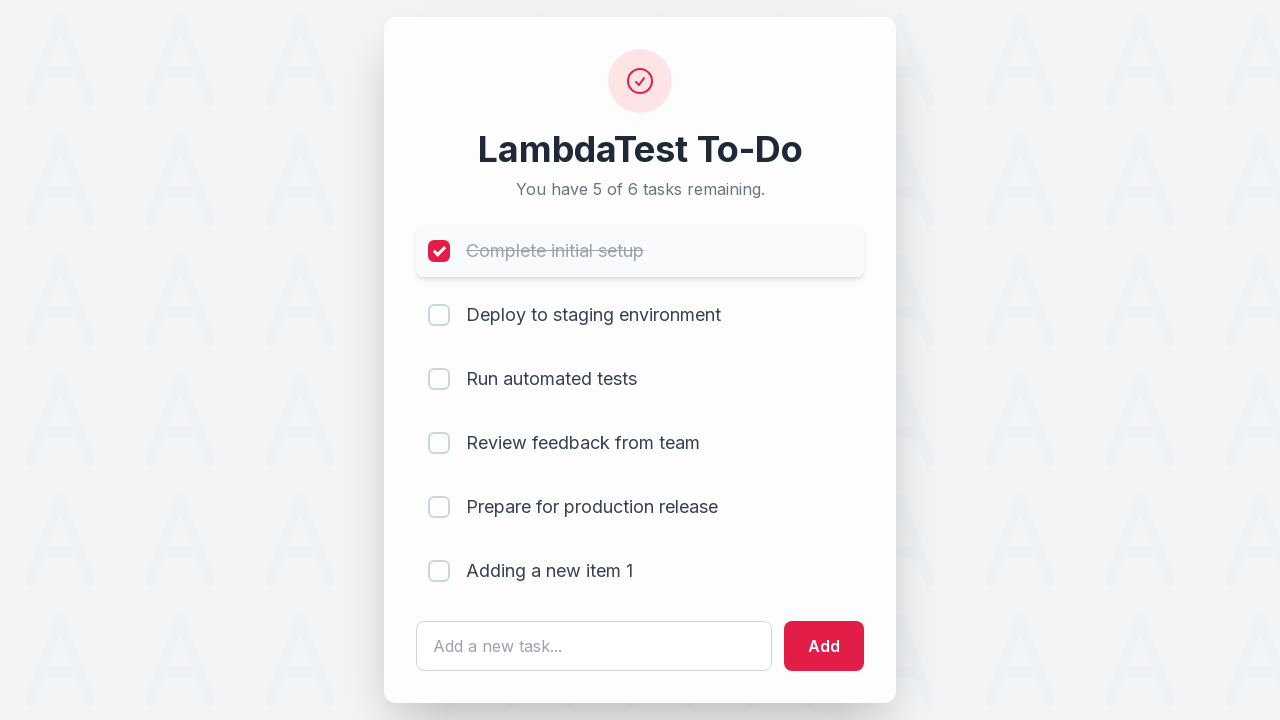

Clicked checkbox 2 to mark item as complete at (439, 315) on (//input[@type='checkbox'])[2]
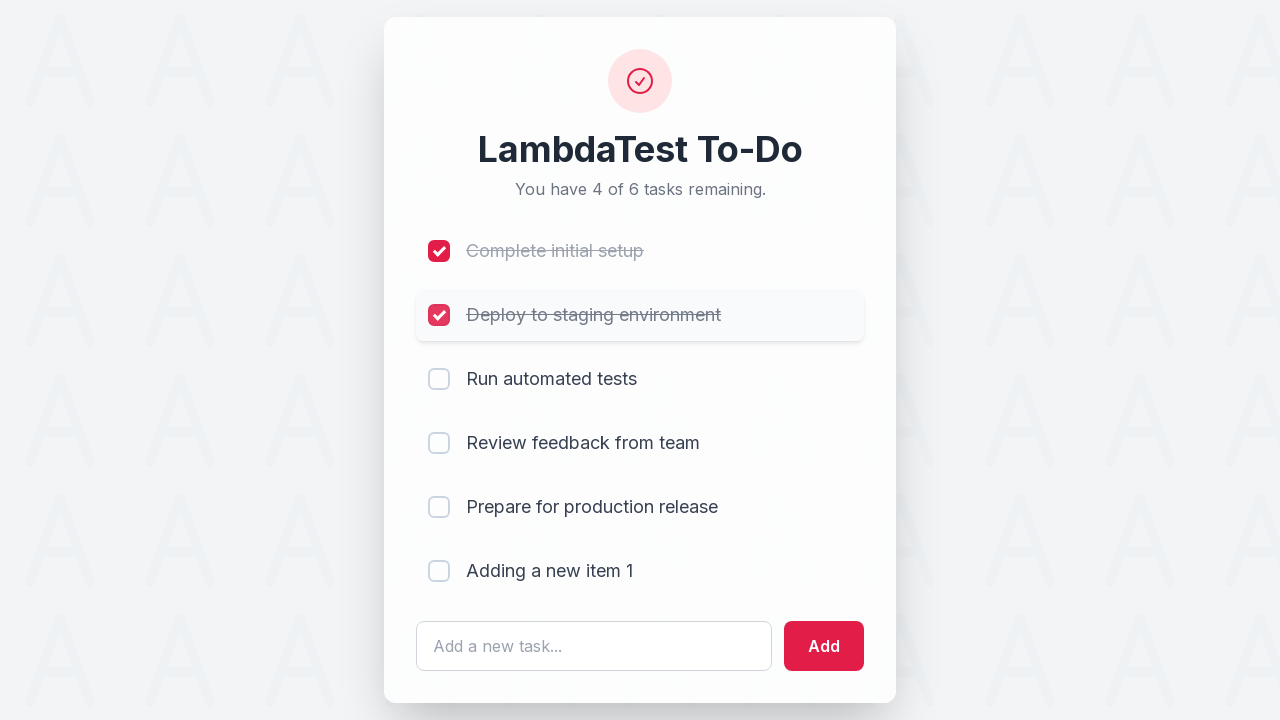

Waited 300ms after clicking checkbox 2
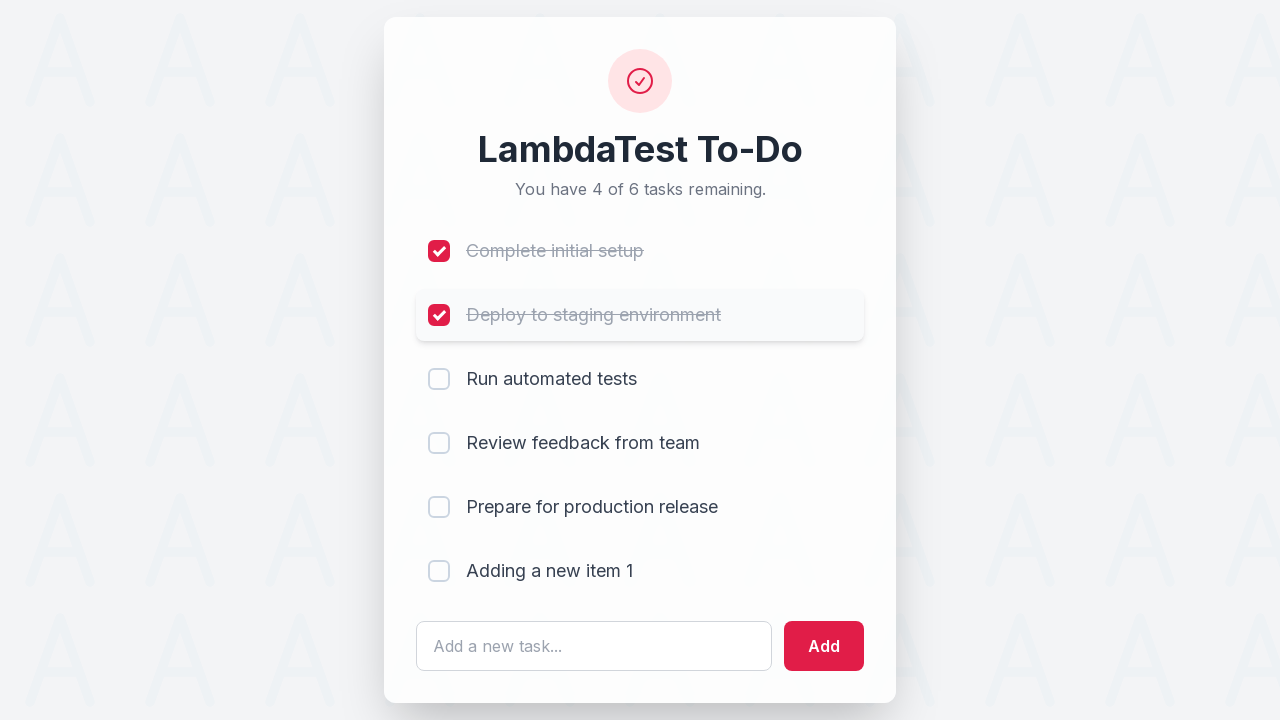

Clicked checkbox 3 to mark item as complete at (439, 379) on (//input[@type='checkbox'])[3]
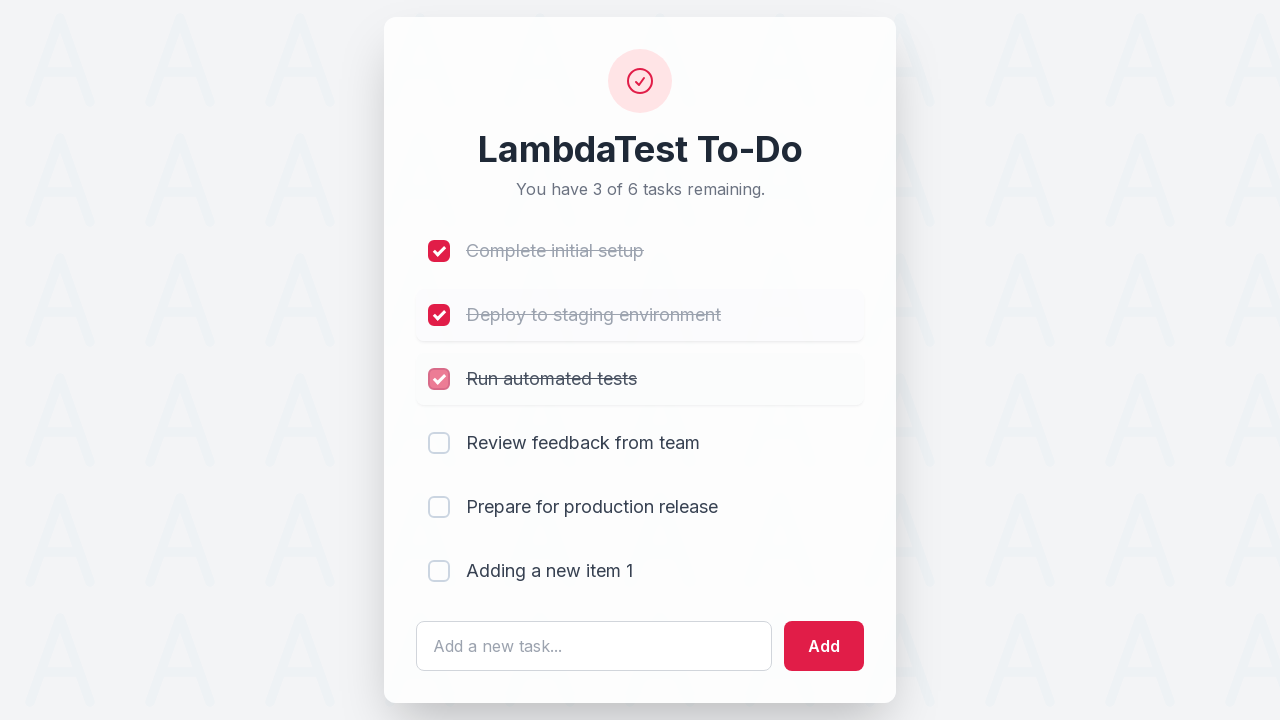

Waited 300ms after clicking checkbox 3
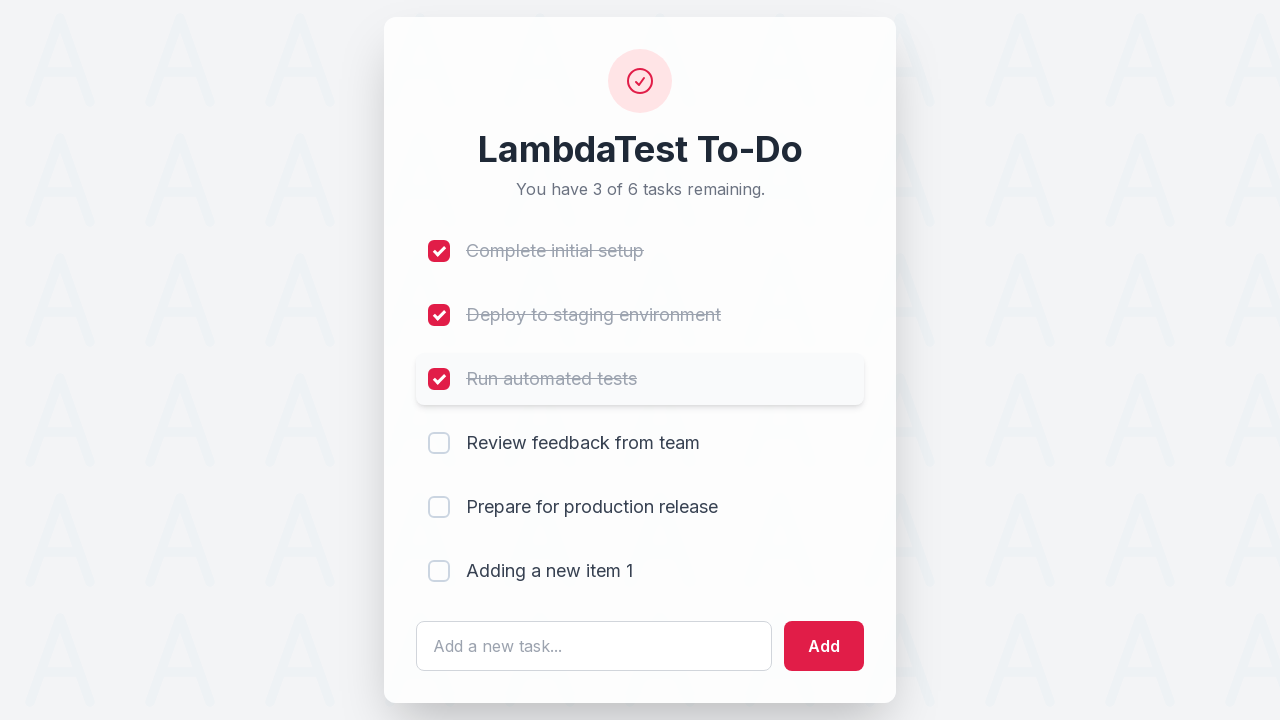

Clicked checkbox 4 to mark item as complete at (439, 443) on (//input[@type='checkbox'])[4]
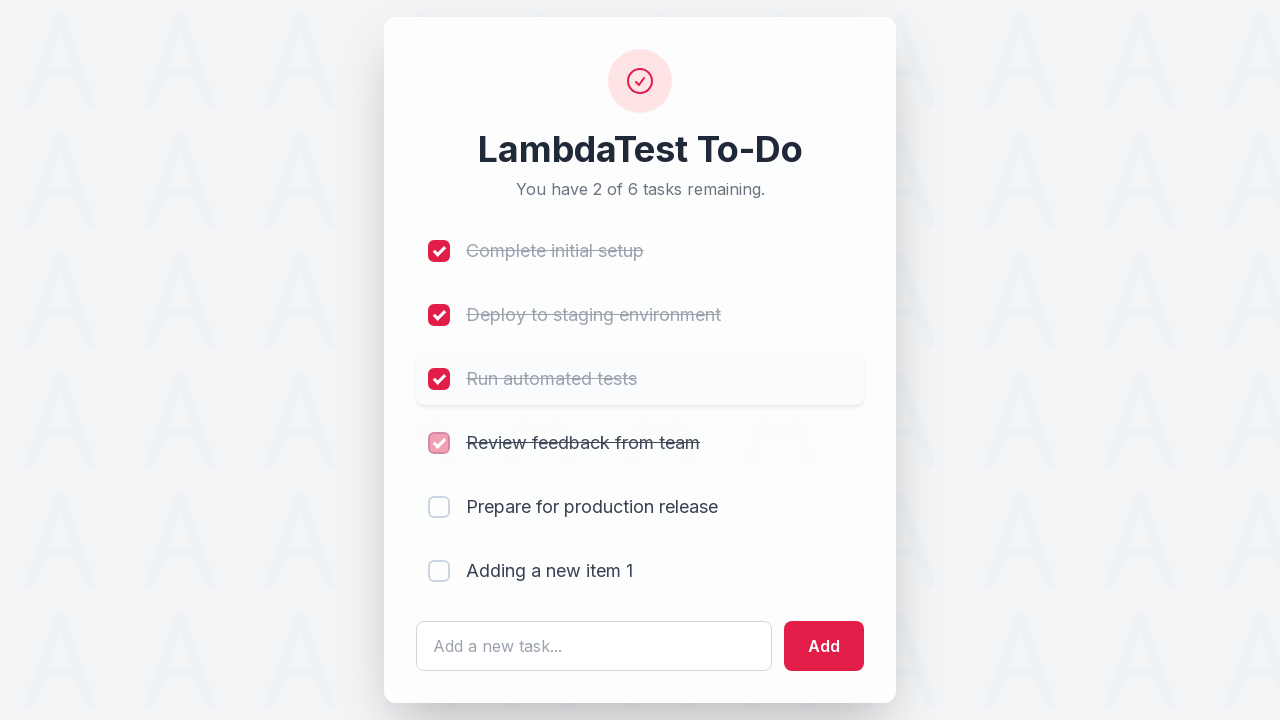

Waited 300ms after clicking checkbox 4
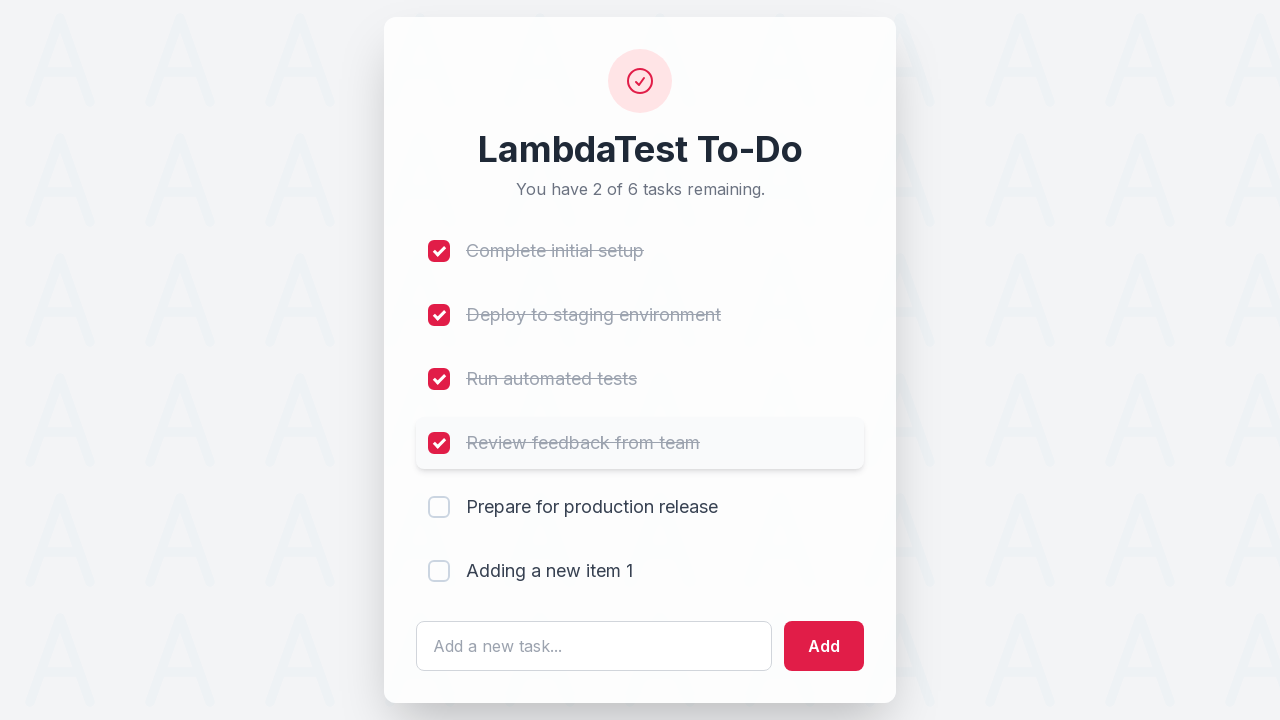

Clicked checkbox 5 to mark item as complete at (439, 507) on (//input[@type='checkbox'])[5]
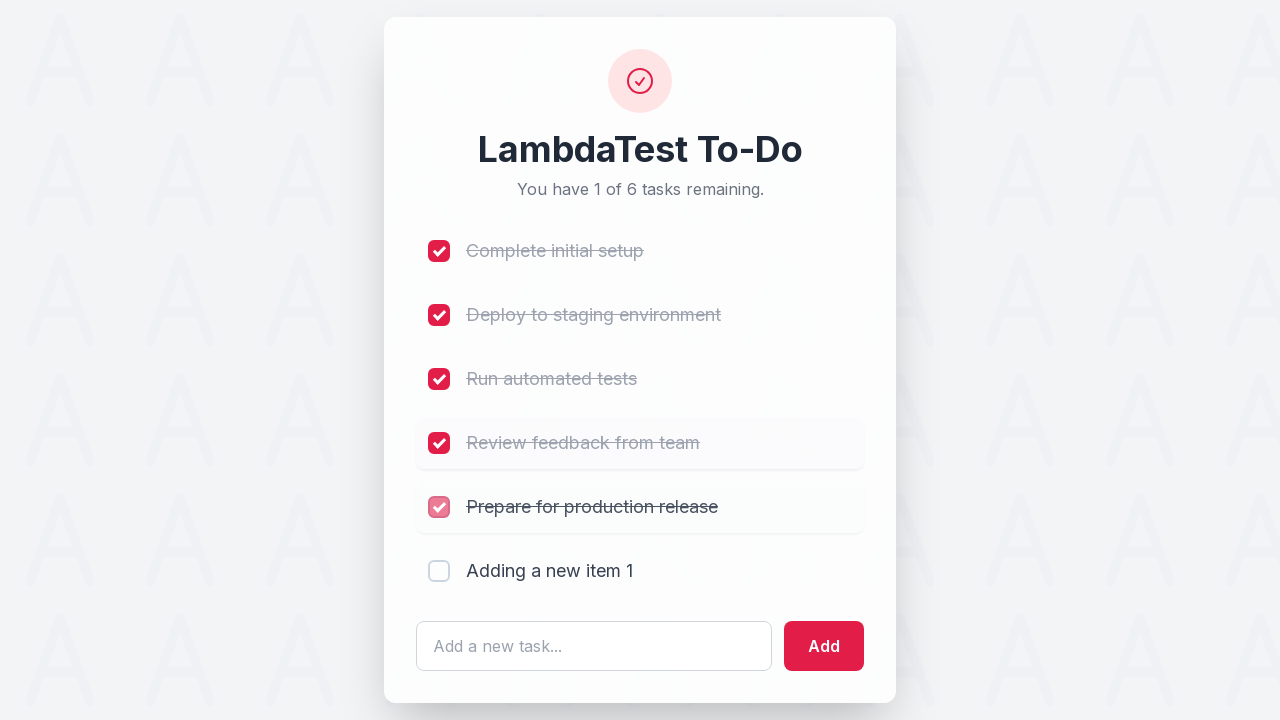

Waited 300ms after clicking checkbox 5
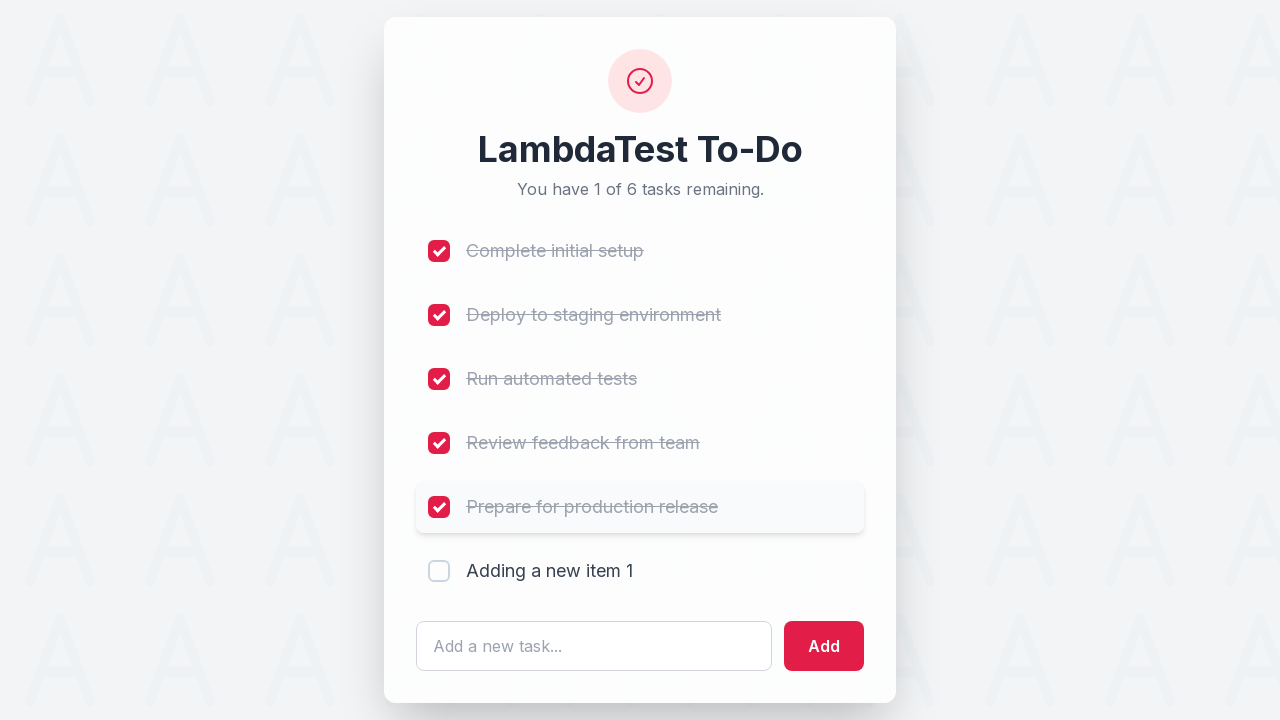

Clicked checkbox 6 to mark item as complete at (439, 571) on (//input[@type='checkbox'])[6]
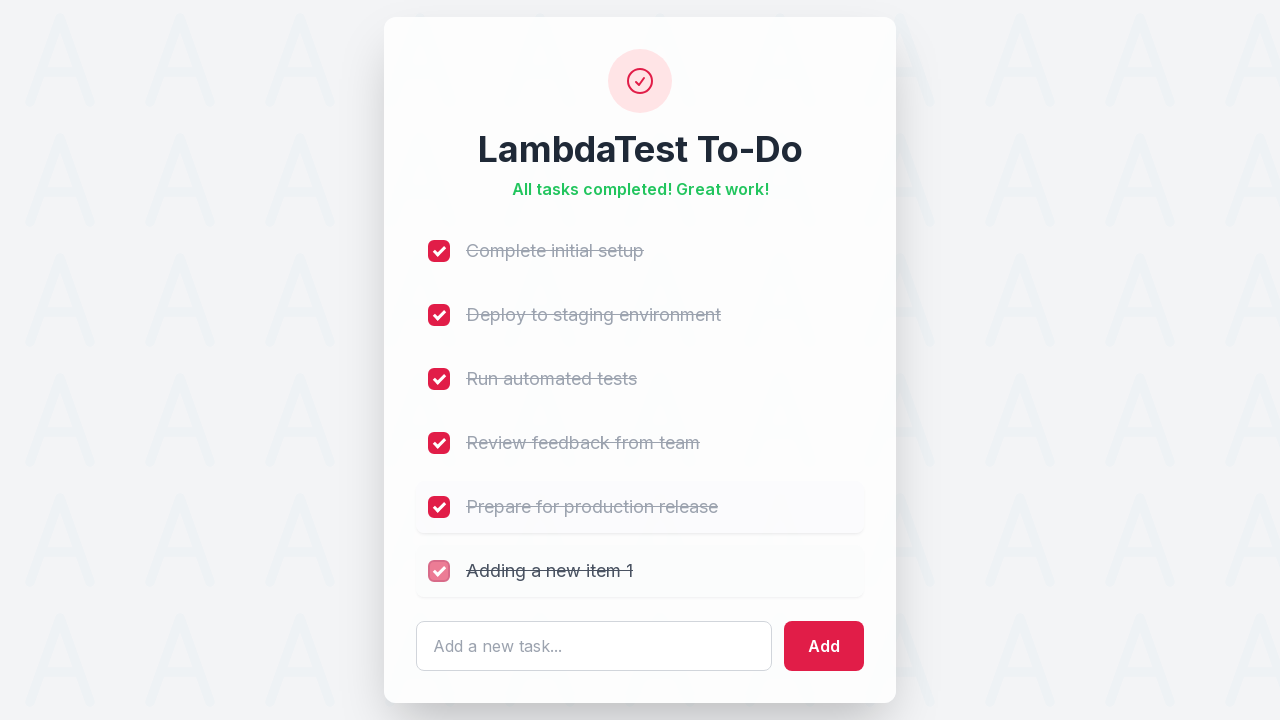

Waited 300ms after clicking checkbox 6
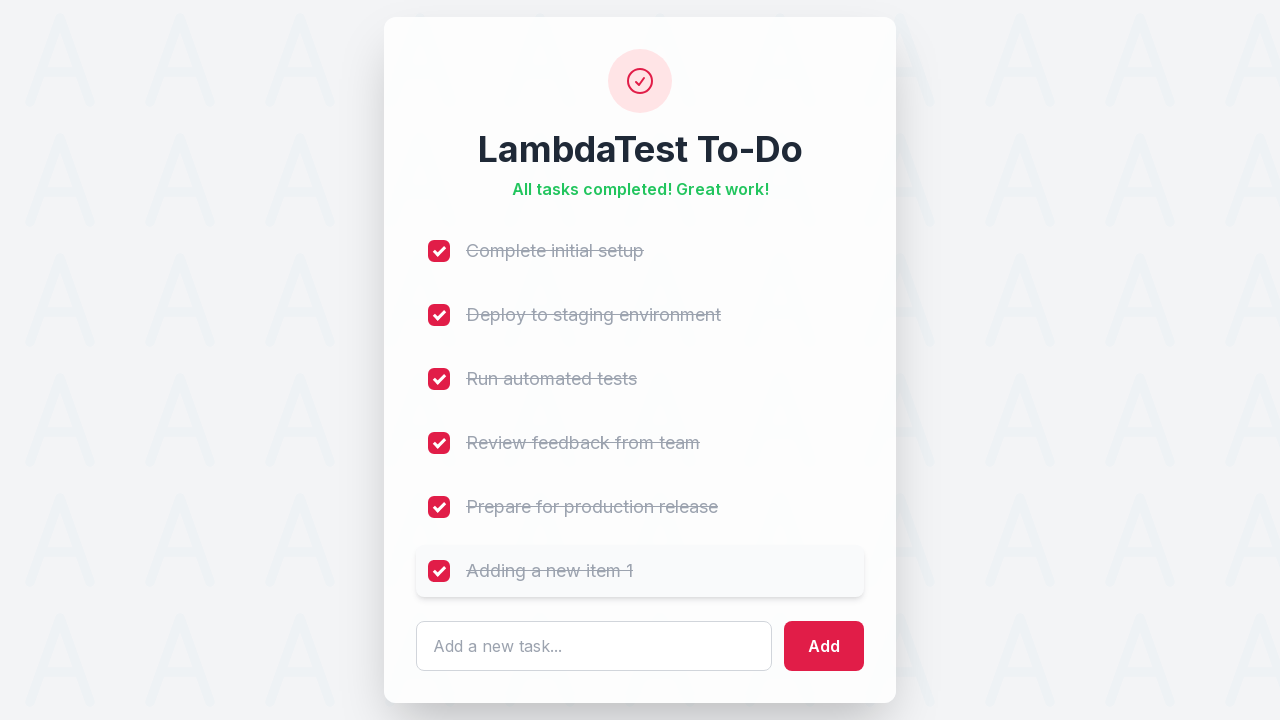

Verified completion status element loaded
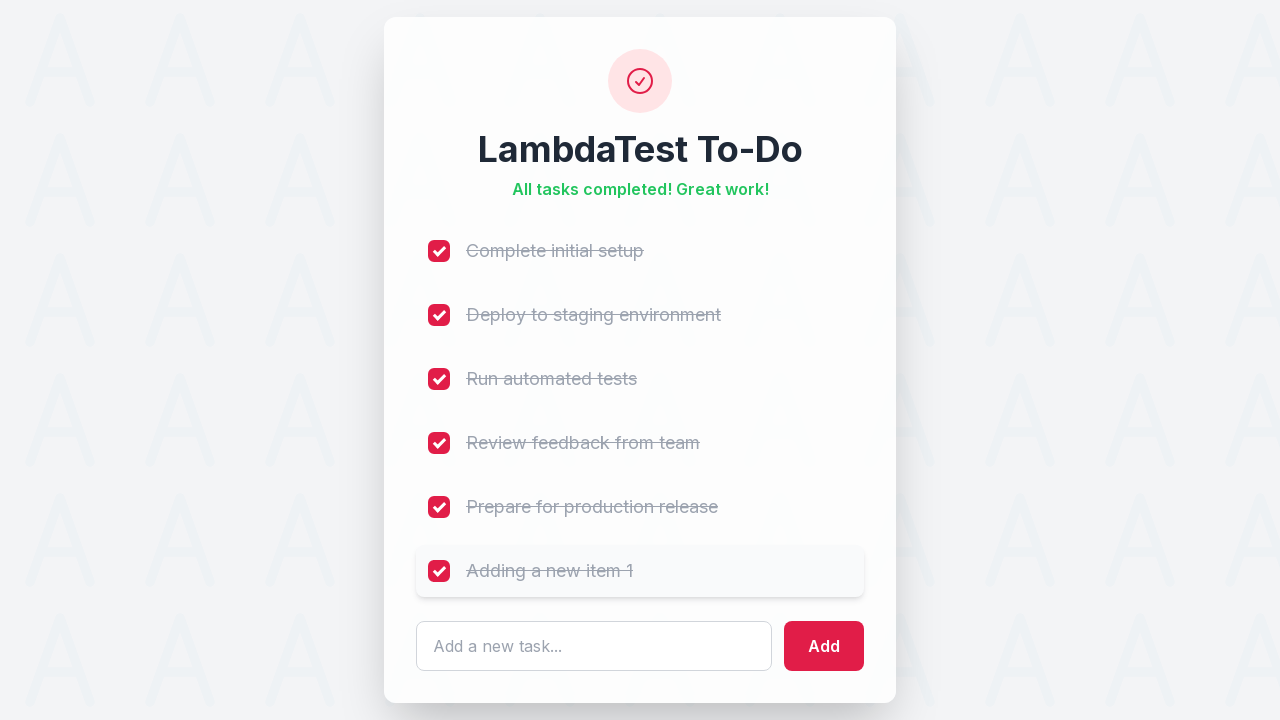

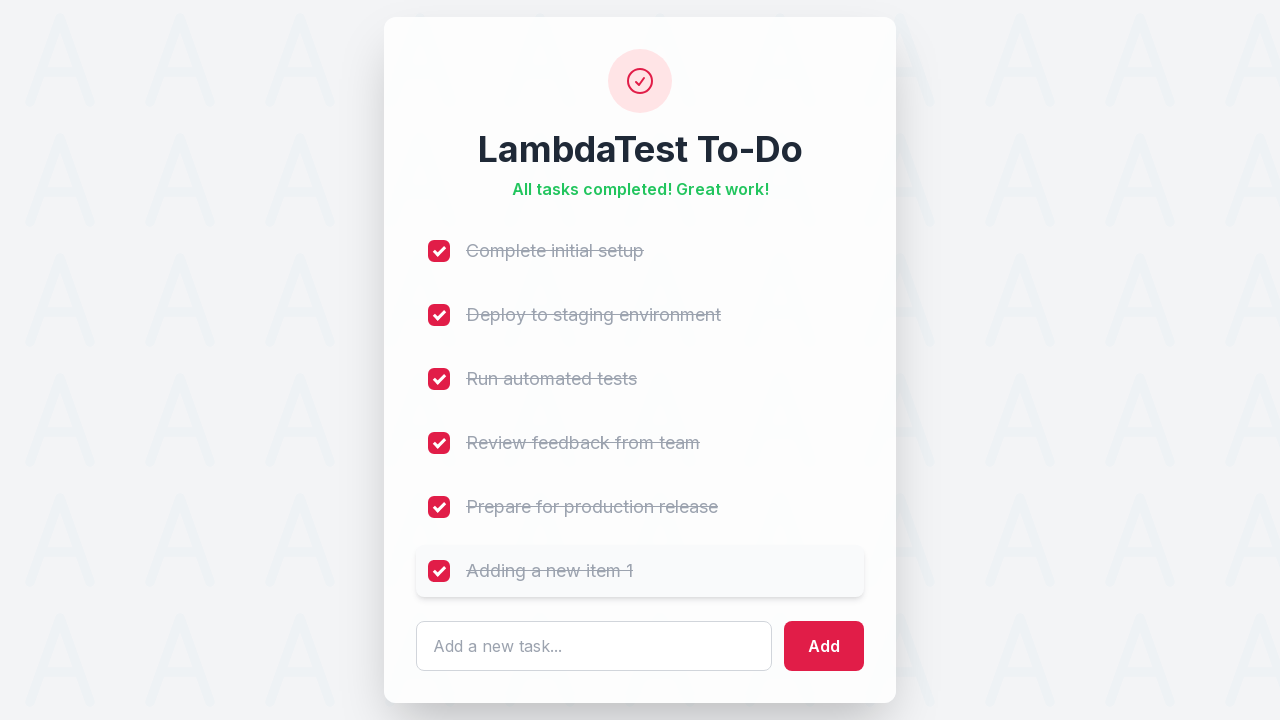